Tests Python.org search functionality by searching for "selenium" and verifying that results are displayed

Starting URL: https://www.python.org/

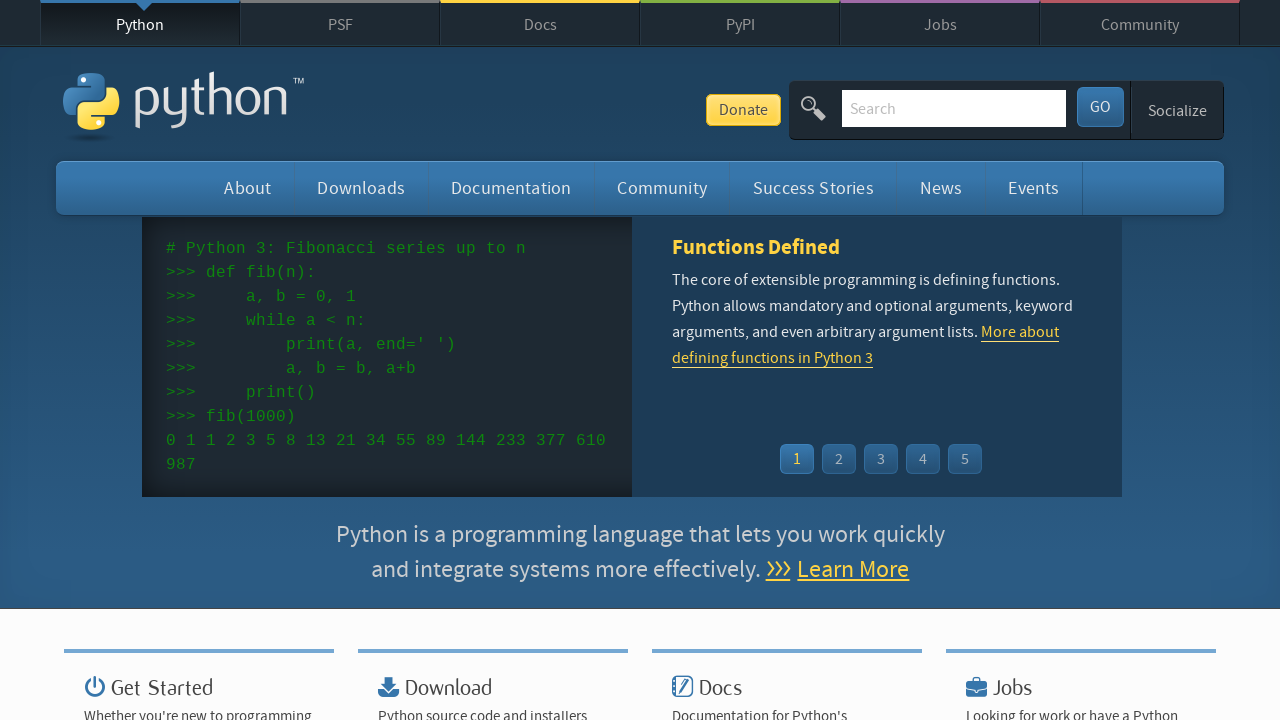

Filled search field with 'selenium' on #id-search-field
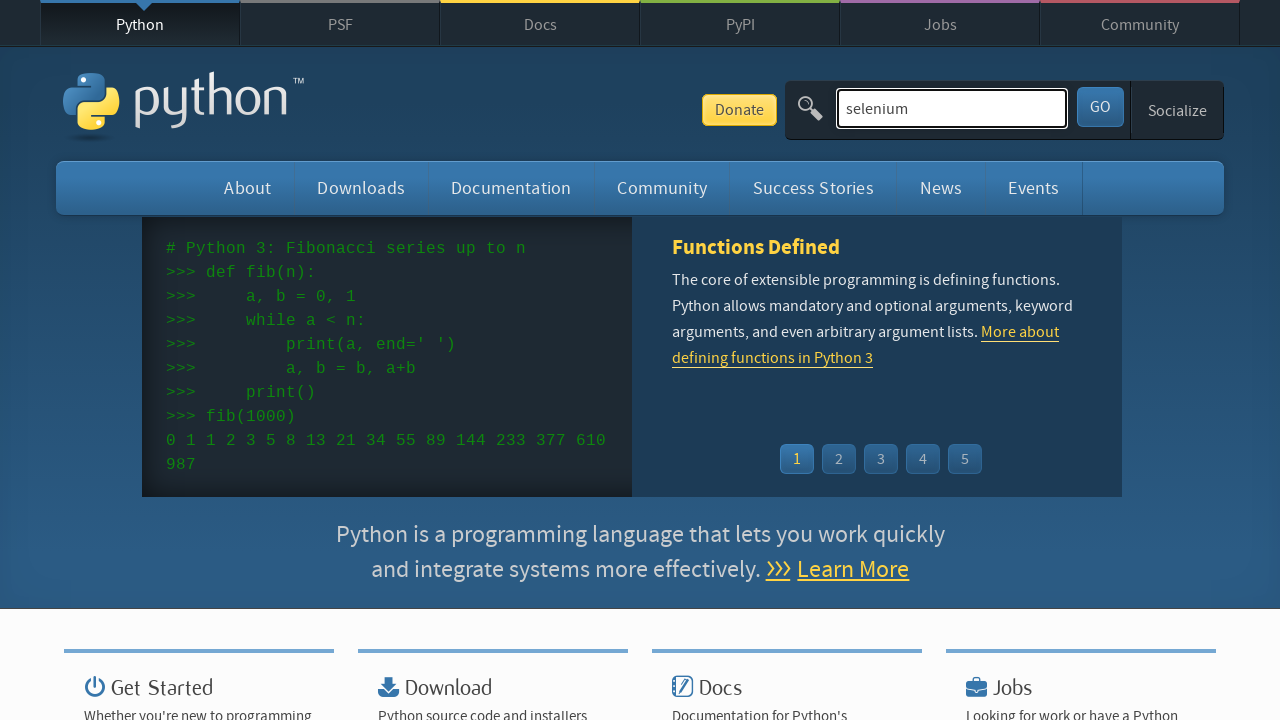

Pressed Enter to submit search on #id-search-field
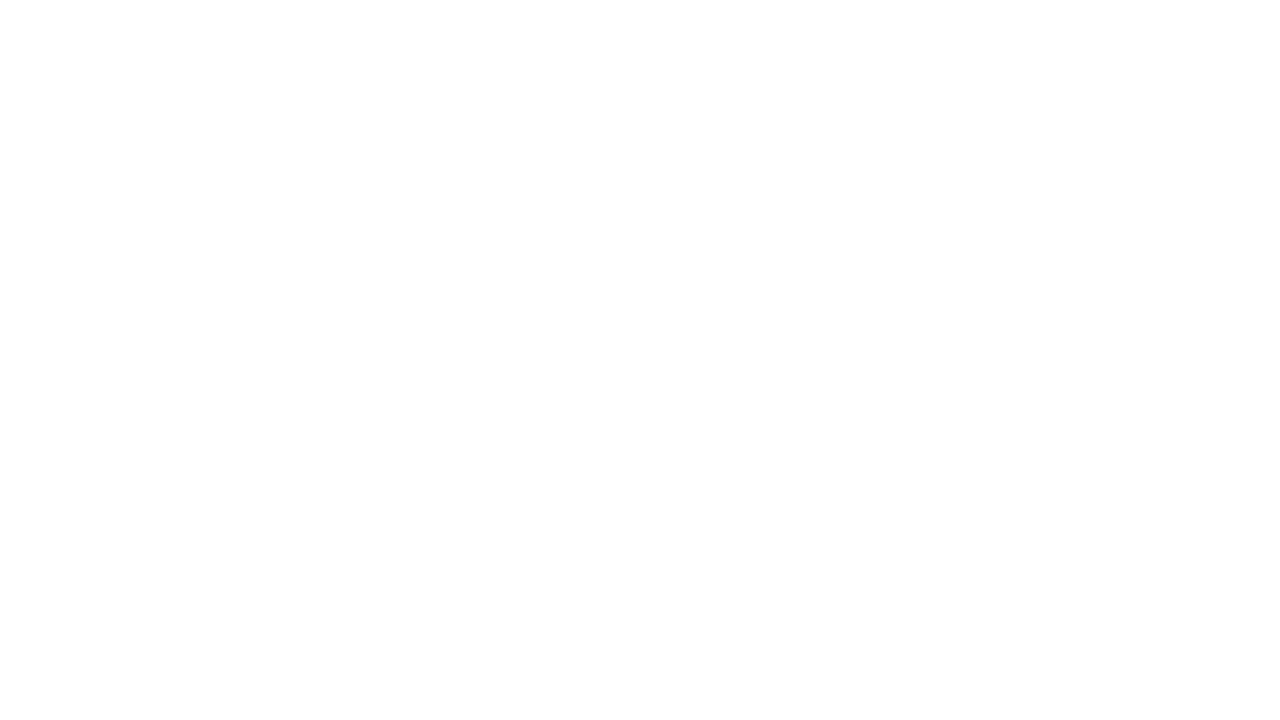

Search results loaded successfully
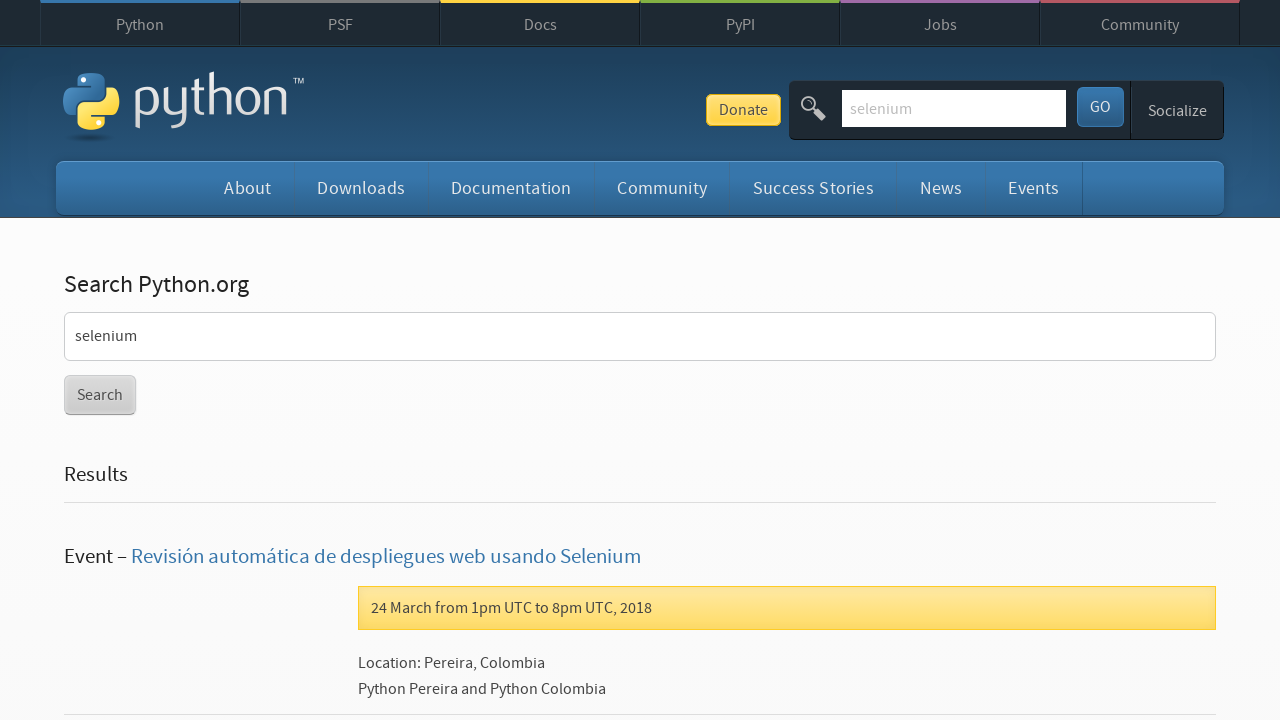

Verified that search results are displayed
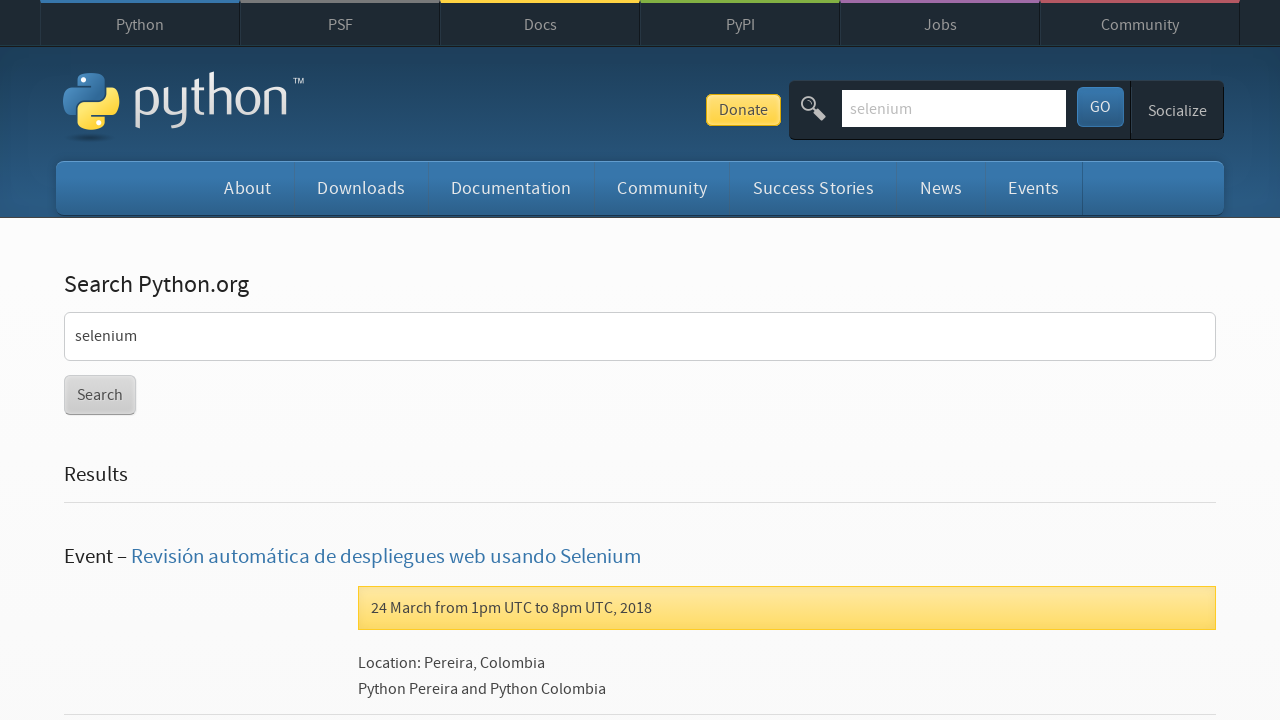

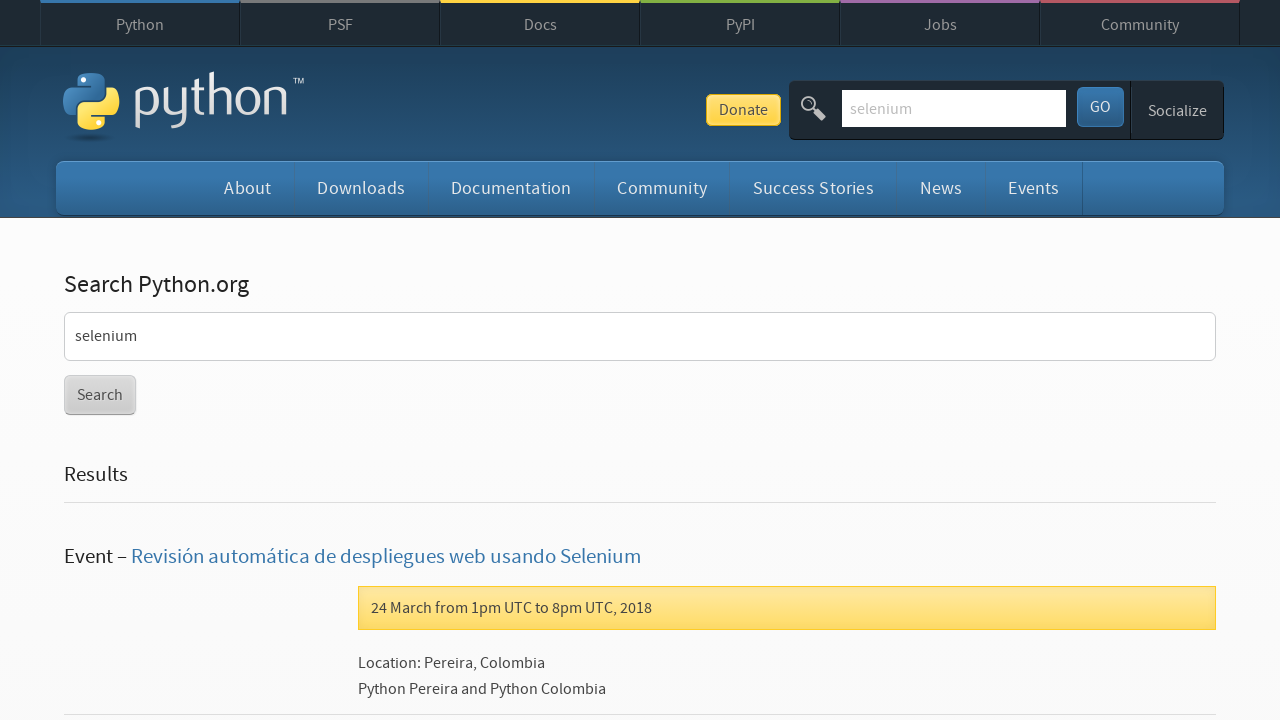